Tests Google Translate by entering Portuguese text into the translation input field and navigating through the interface using keyboard commands

Starting URL: https://translate.google.com/

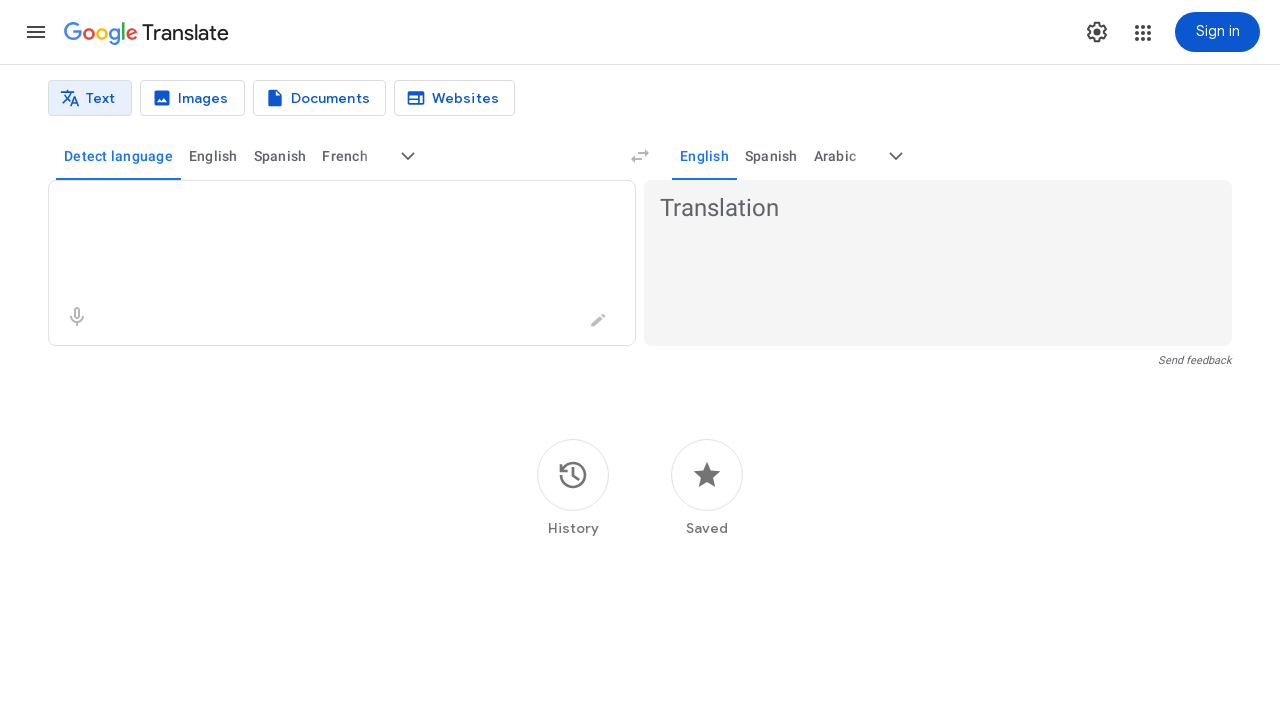

Waited for Google Translate page to load
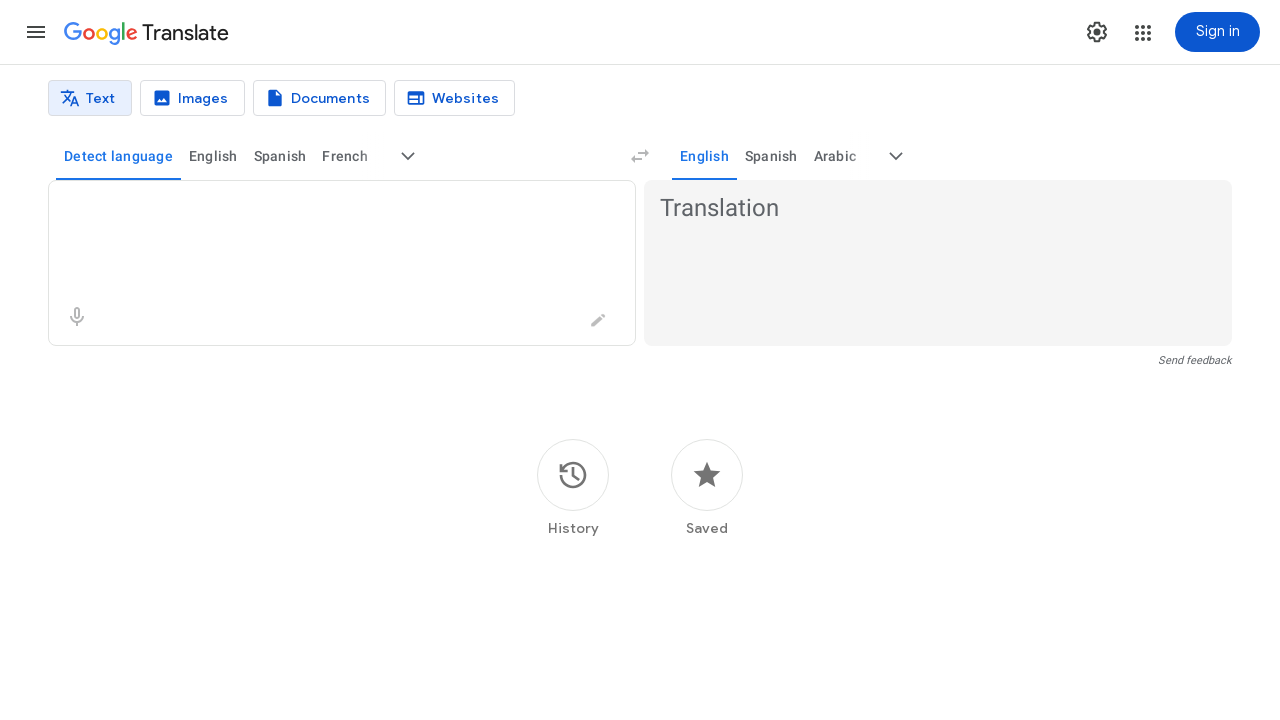

Entered Portuguese text 'Olá colegas, bom dia!' into translation input field on textarea
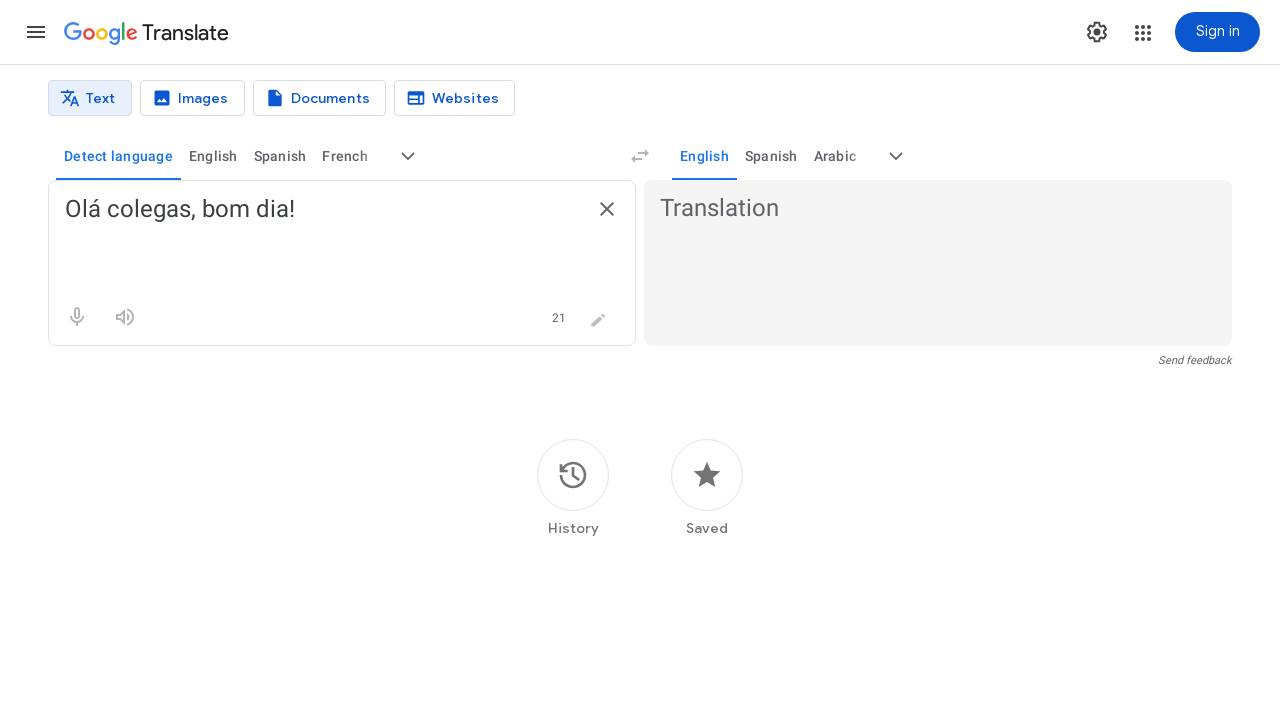

Pressed Enter to confirm translation input
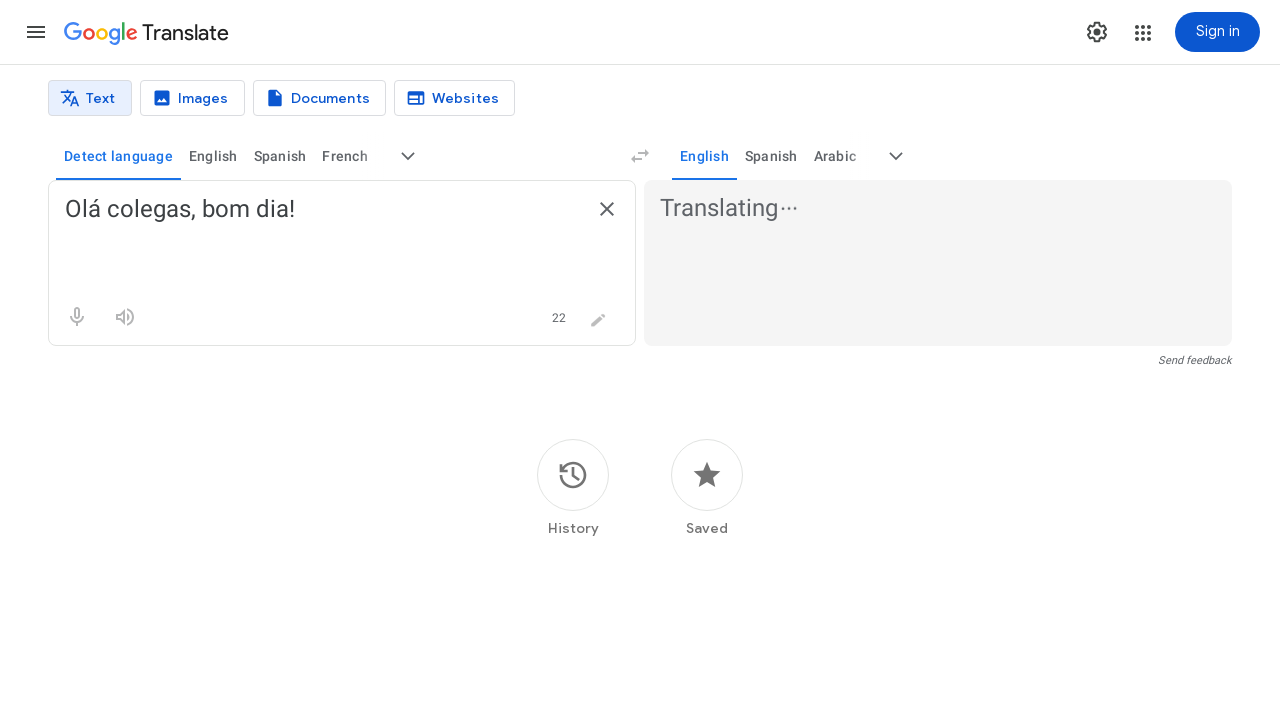

Waited for translation to process
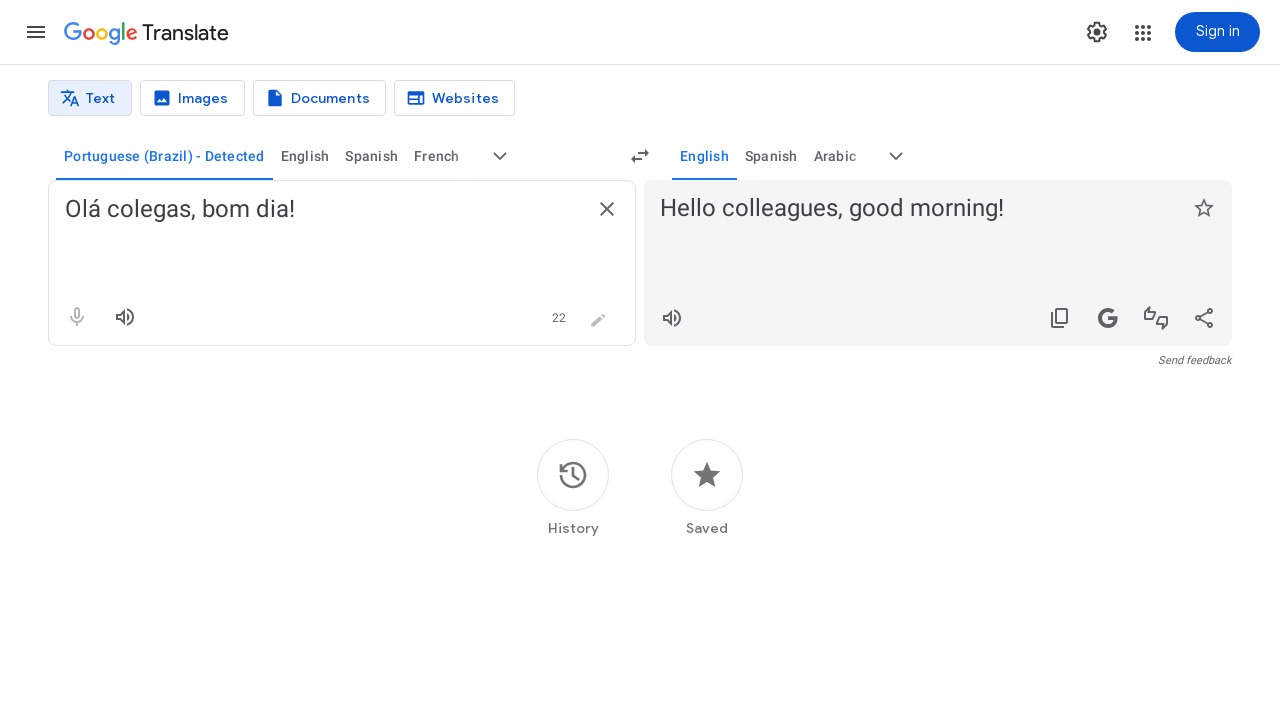

Pressed Tab to navigate through interface
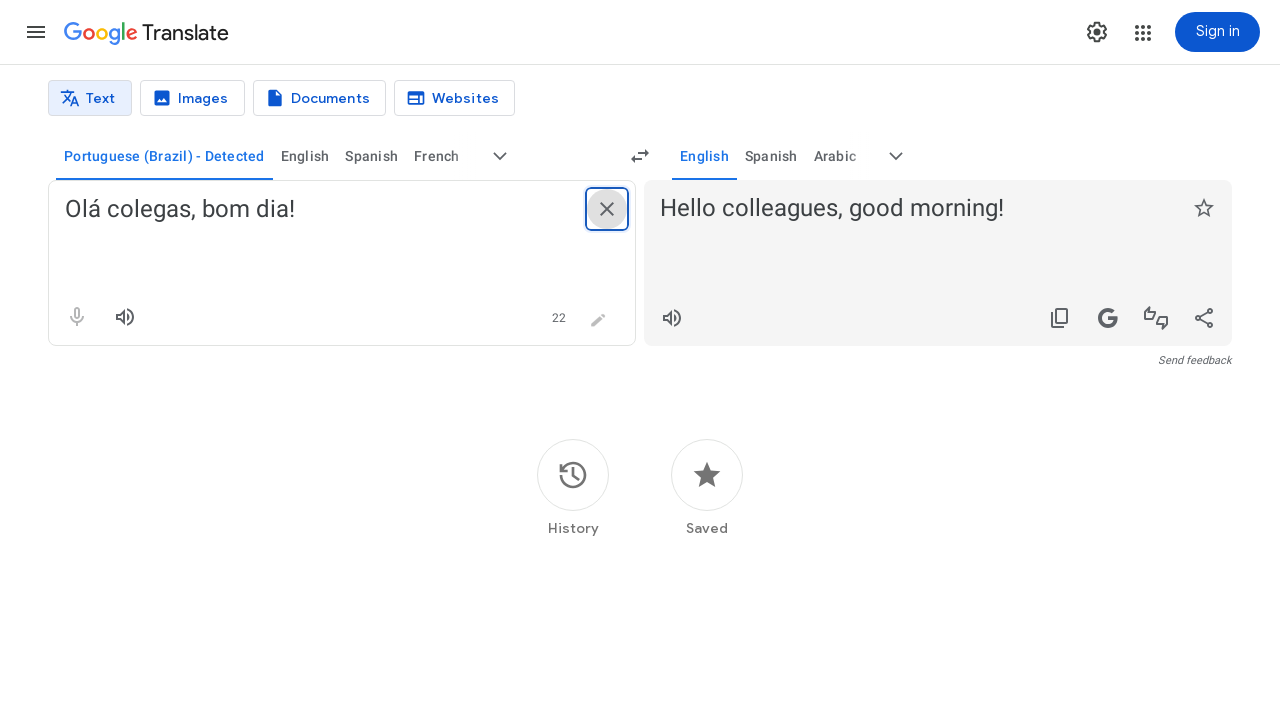

Pressed Tab again to continue navigation
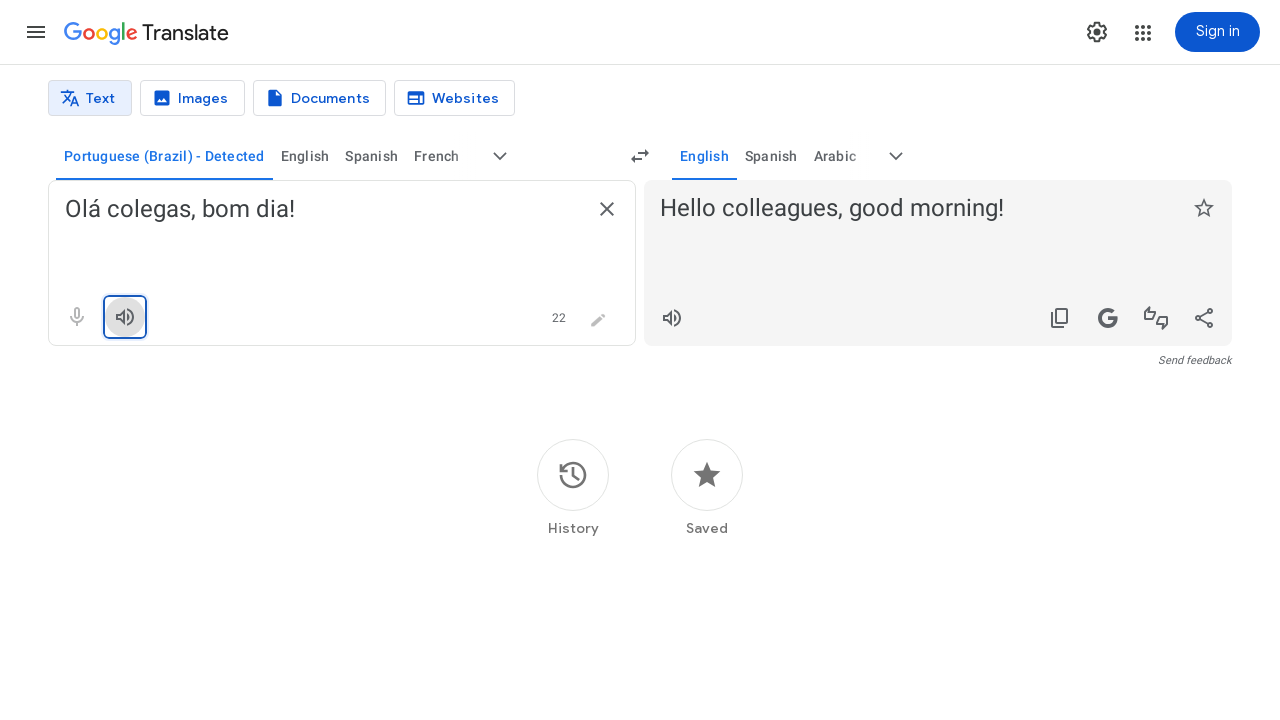

Pressed Enter to execute action
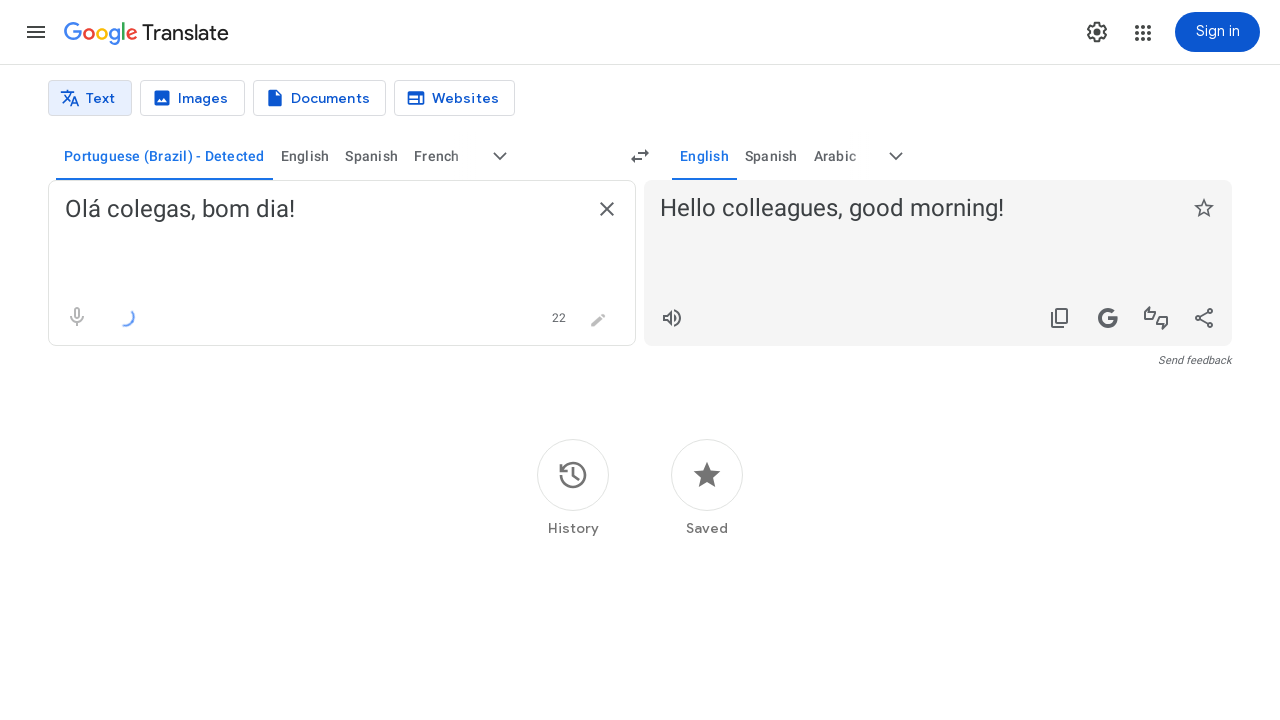

Waited for final action to complete
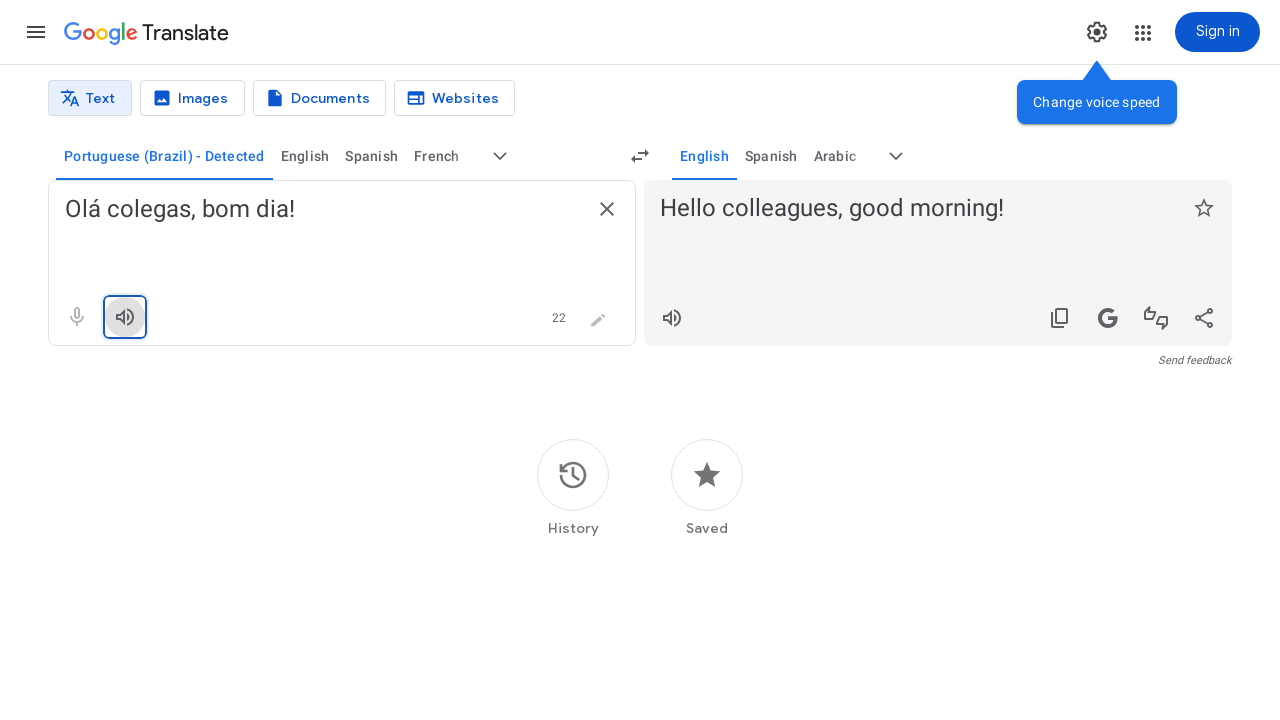

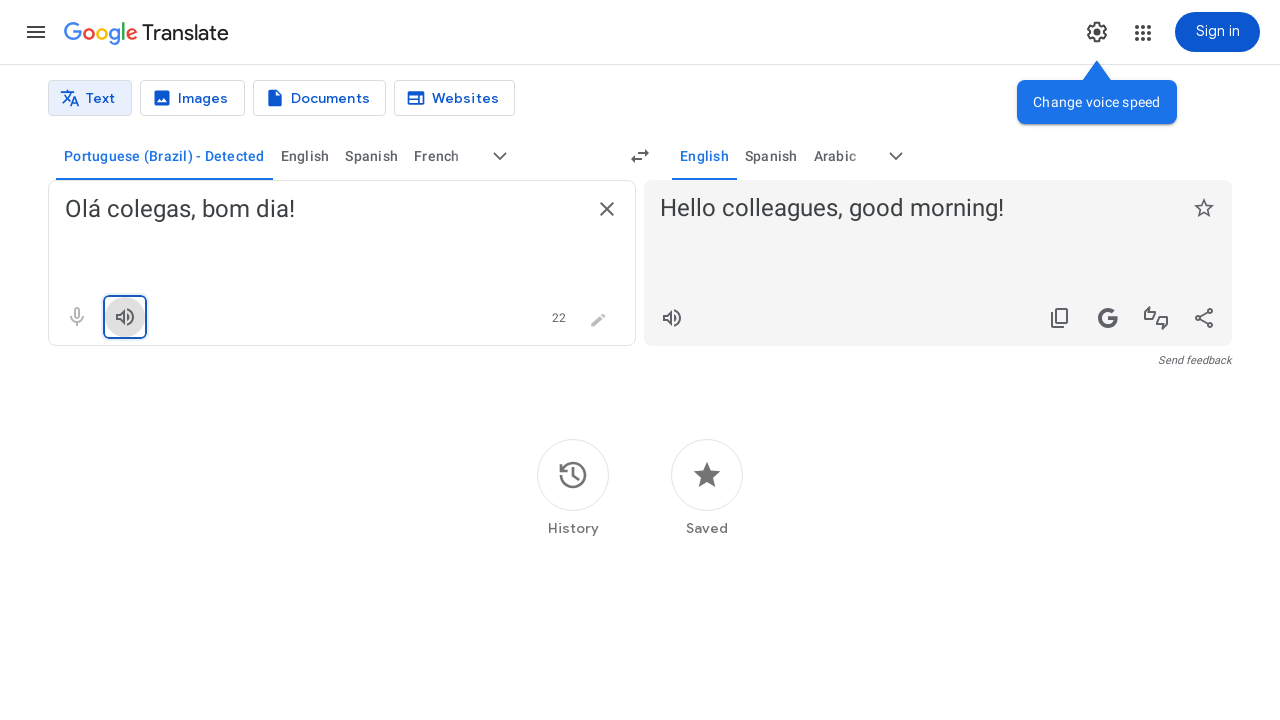